Tests dropdown selection by calculating the sum of two numbers displayed on the page and selecting the result from a dropdown menu

Starting URL: https://suninjuly.github.io/selects1.html

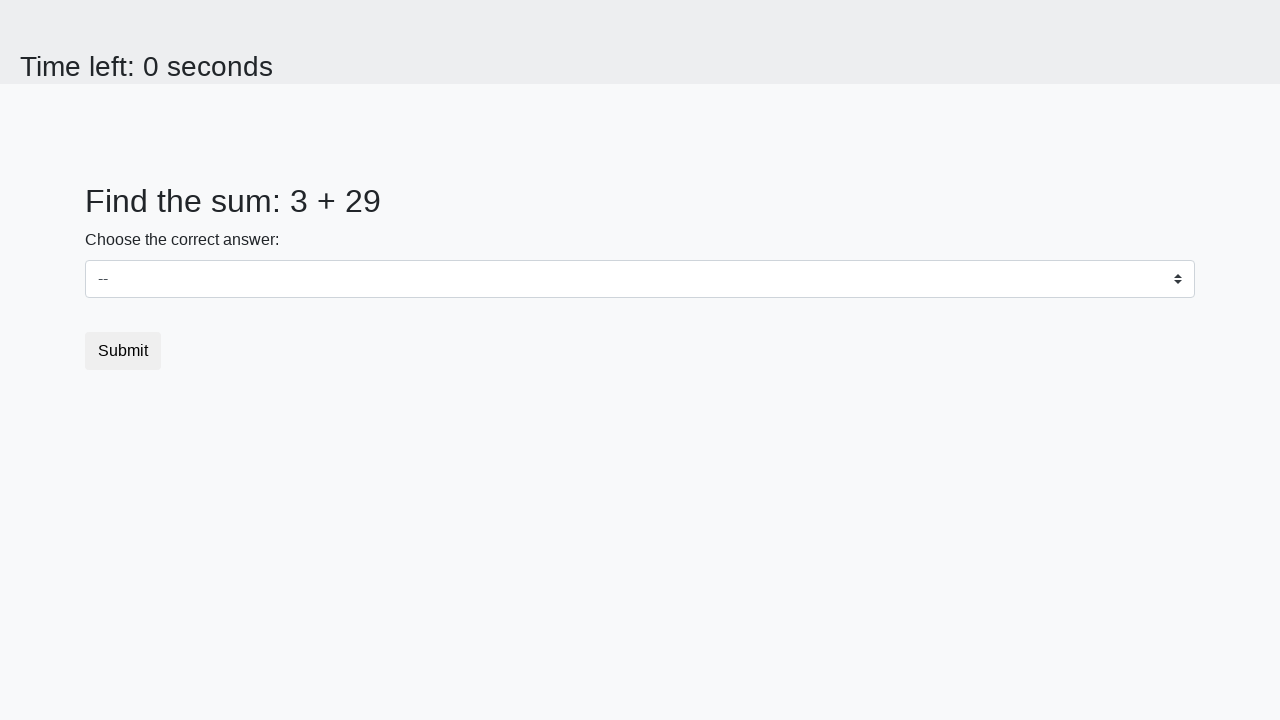

Retrieved first number from span#num1
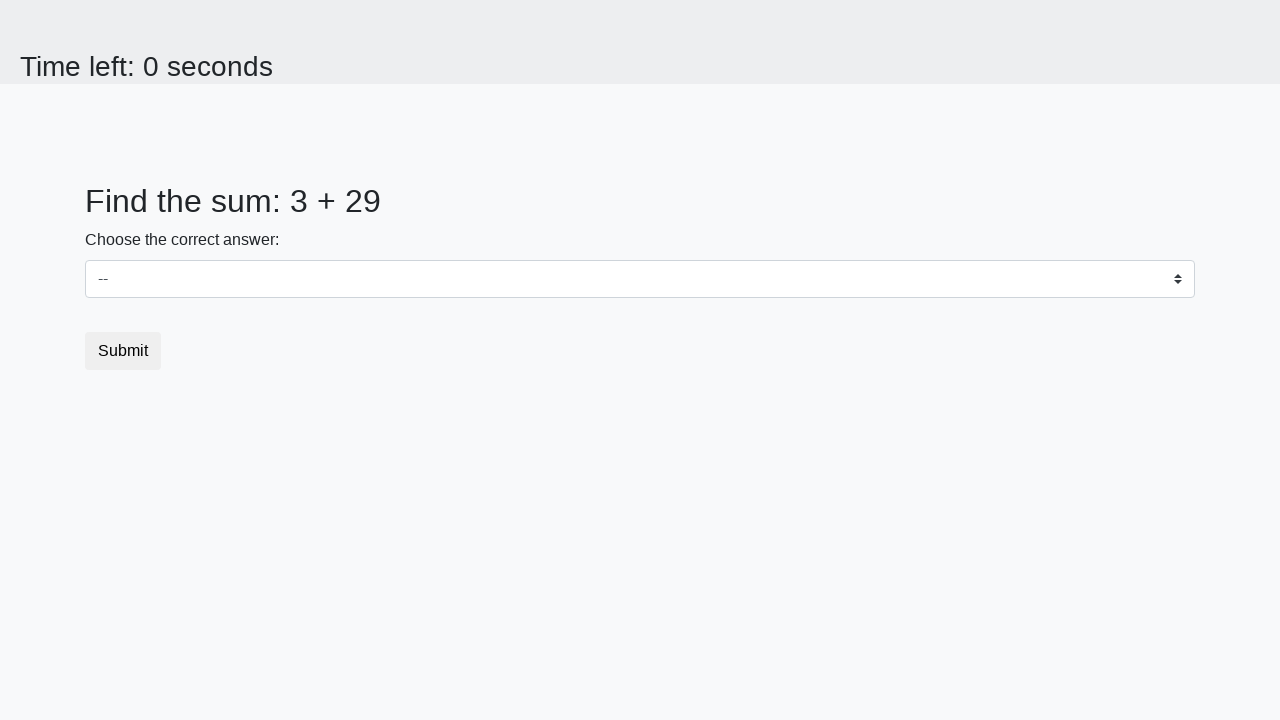

Retrieved second number from span#num2
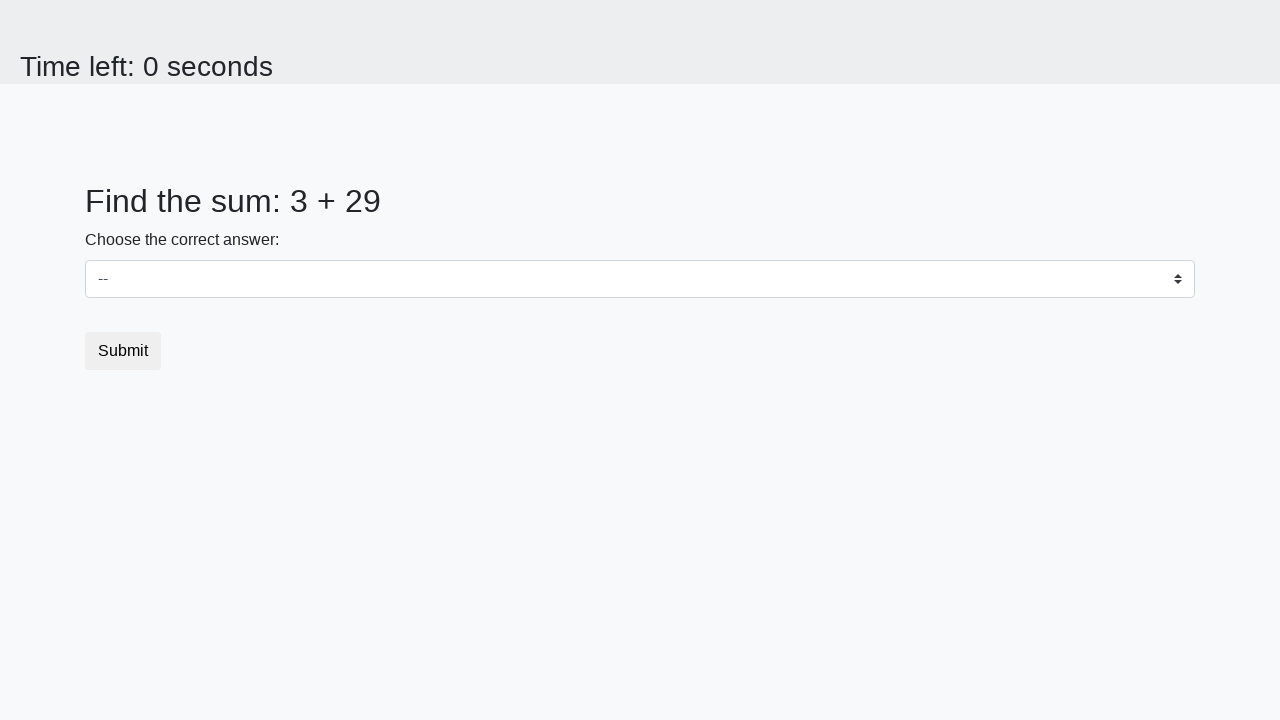

Calculated sum: 3 + 29 = 32
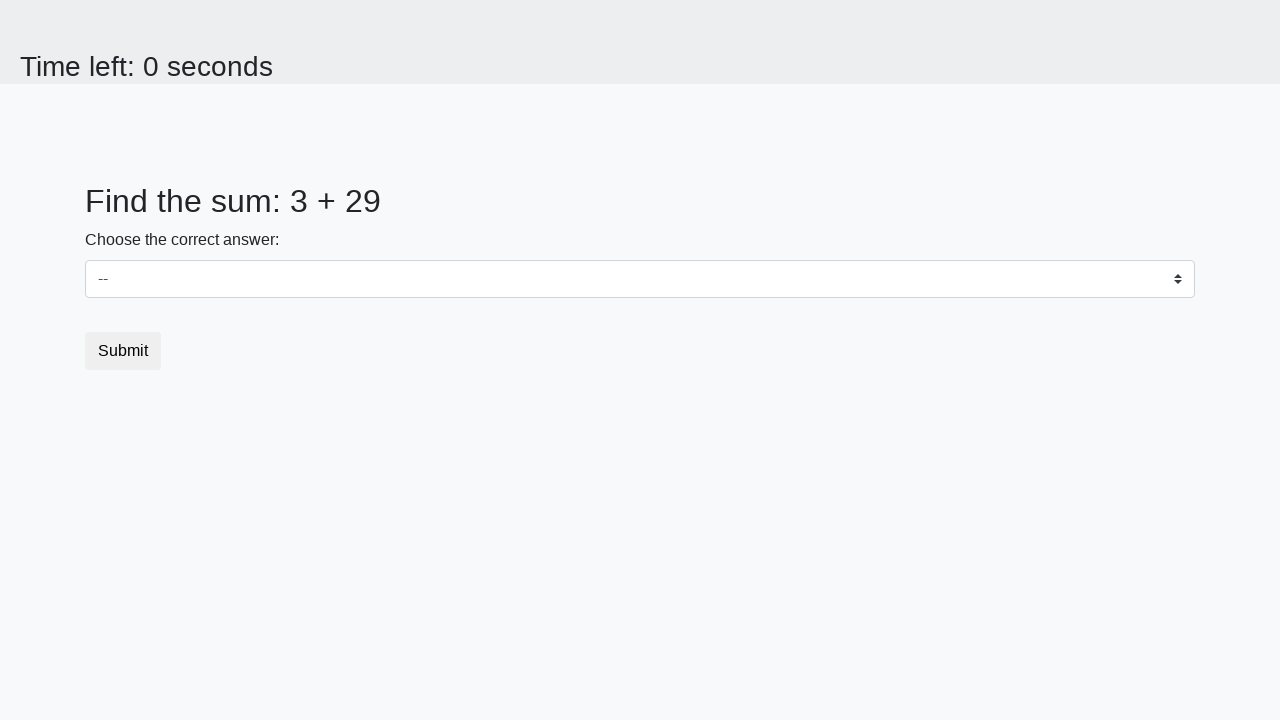

Selected 32 from dropdown menu on select#dropdown
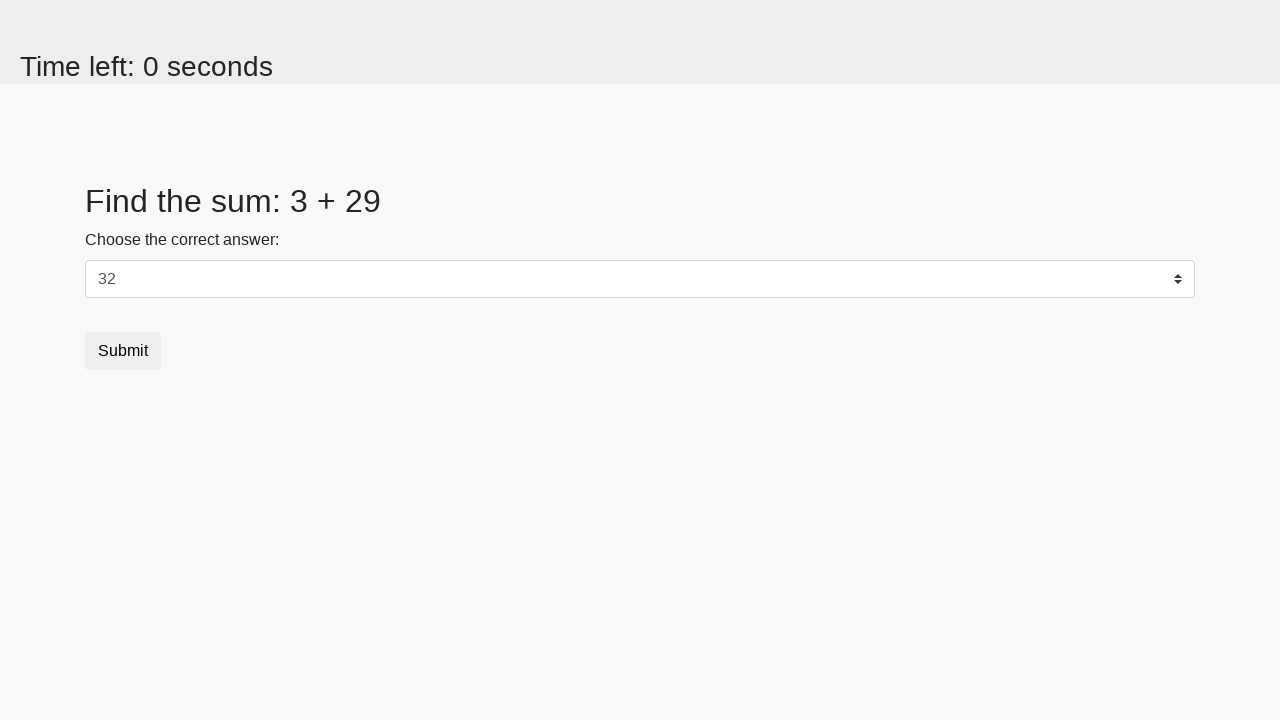

Clicked submit button to complete form at (123, 351) on button.btn.btn-default
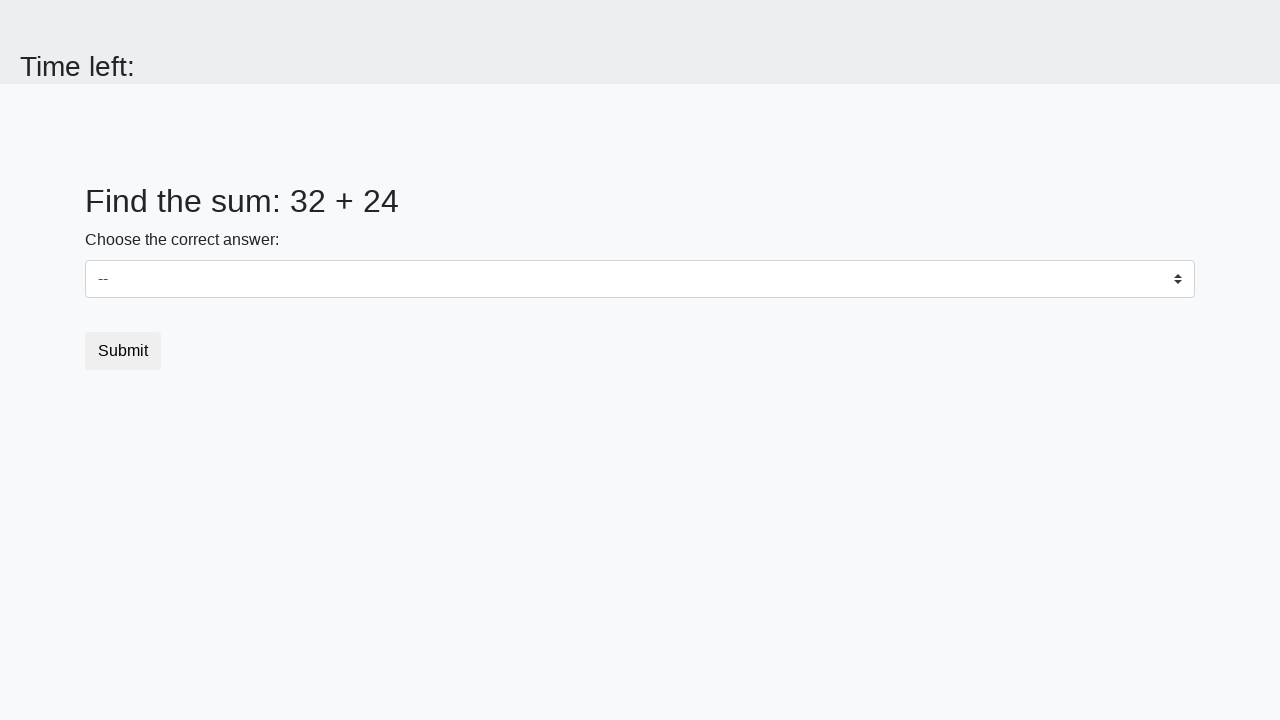

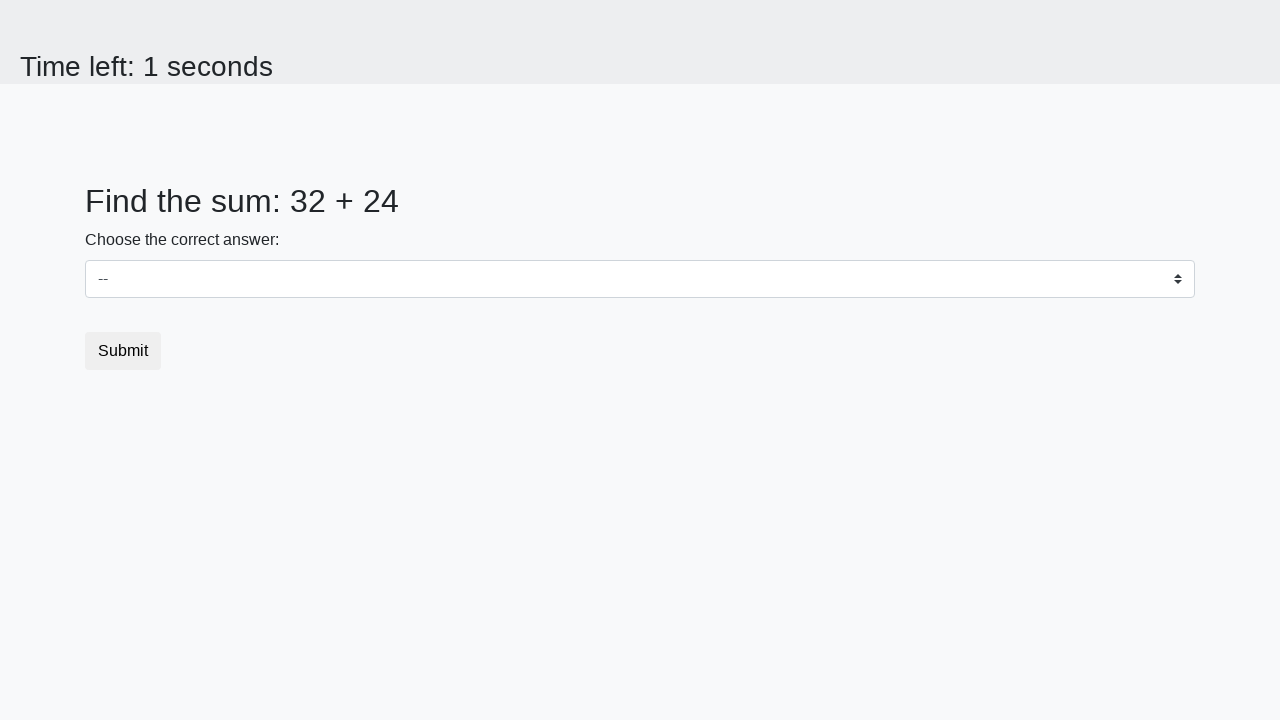